Navigates to Wisequarter website and verifies that the URL contains "wisequarter"

Starting URL: https://www.wisequarter.com

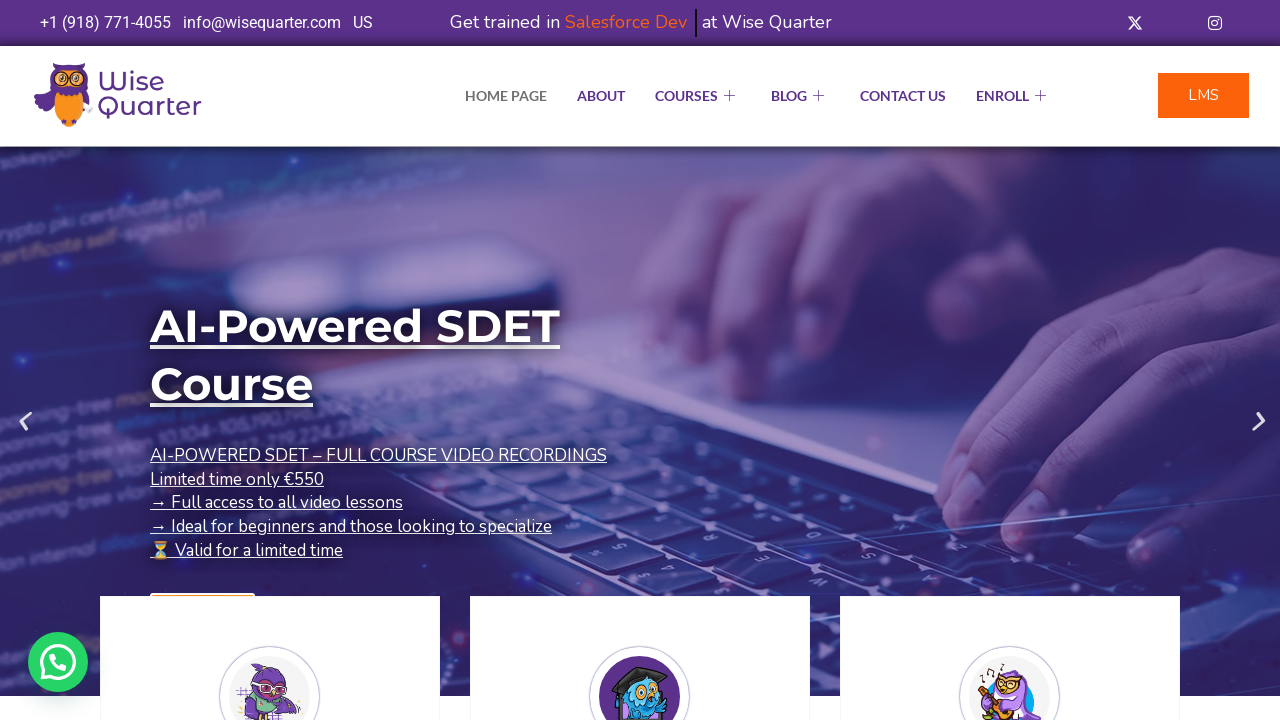

Navigated to https://www.wisequarter.com
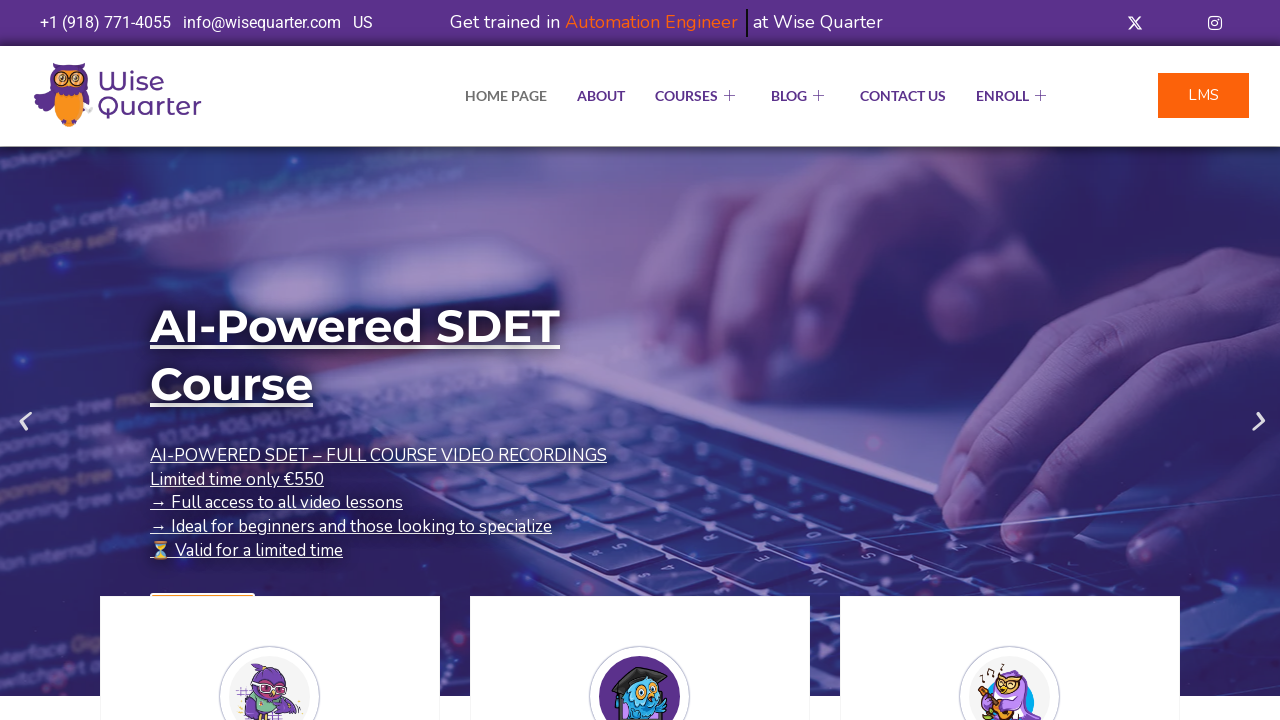

Retrieved current URL
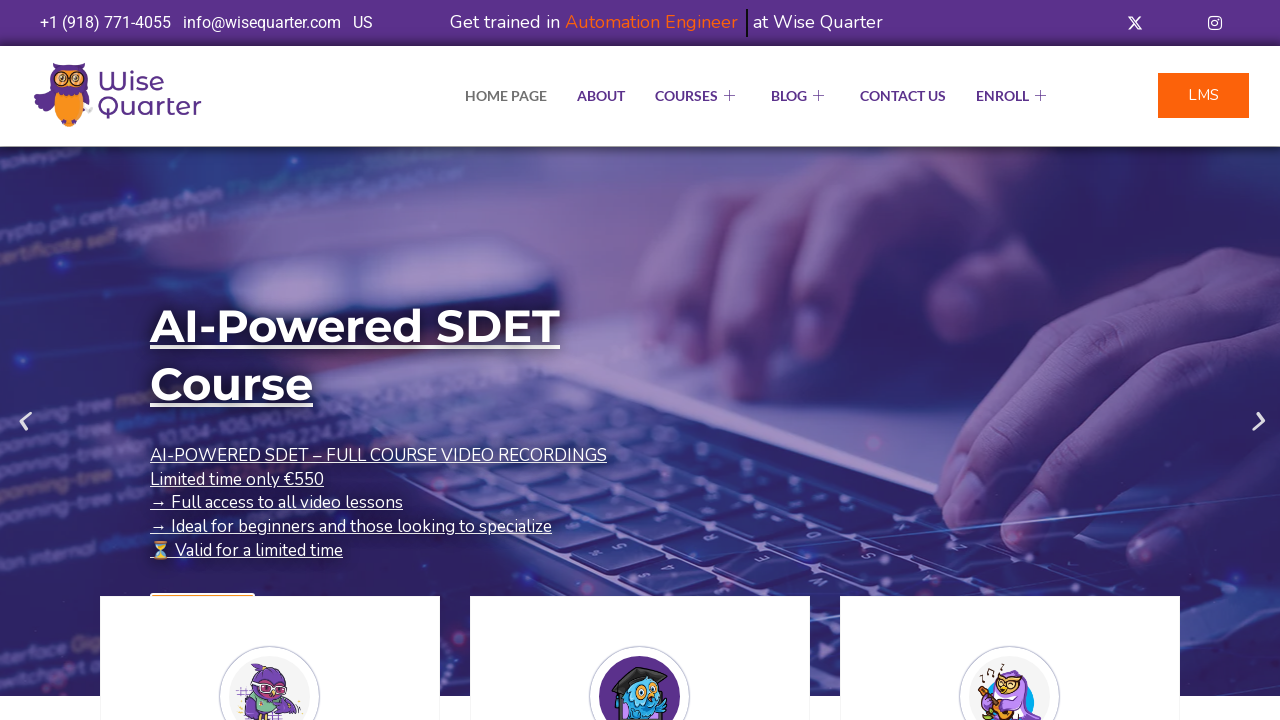

Verified that URL contains 'wisequarter'
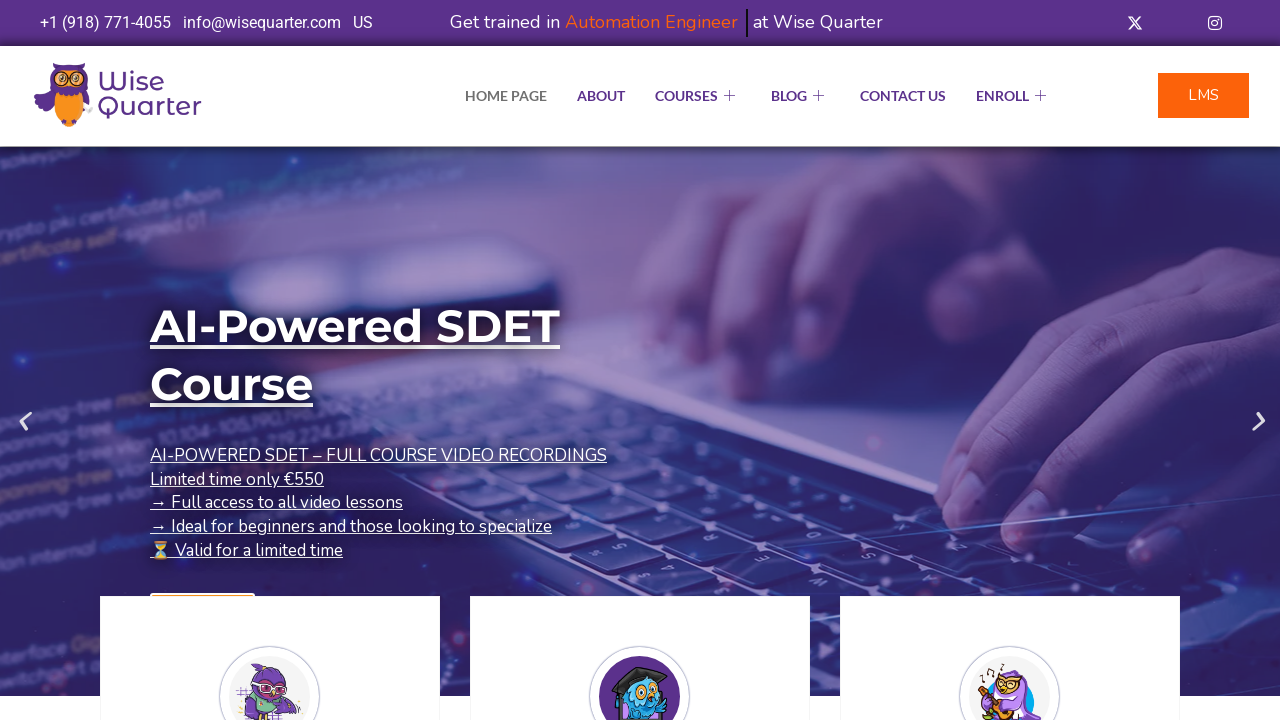

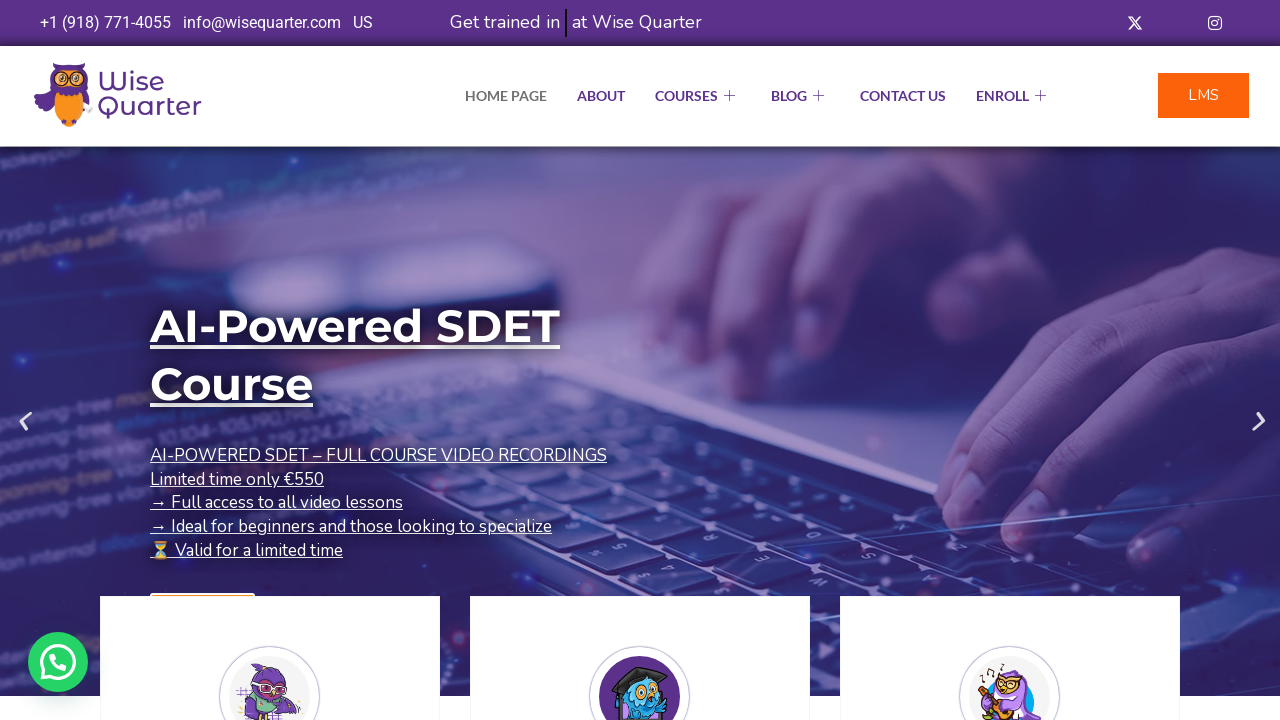